Navigates to Yahoo Japan homepage and verifies the page loads by checking the title is accessible

Starting URL: http://yahoo.co.jp

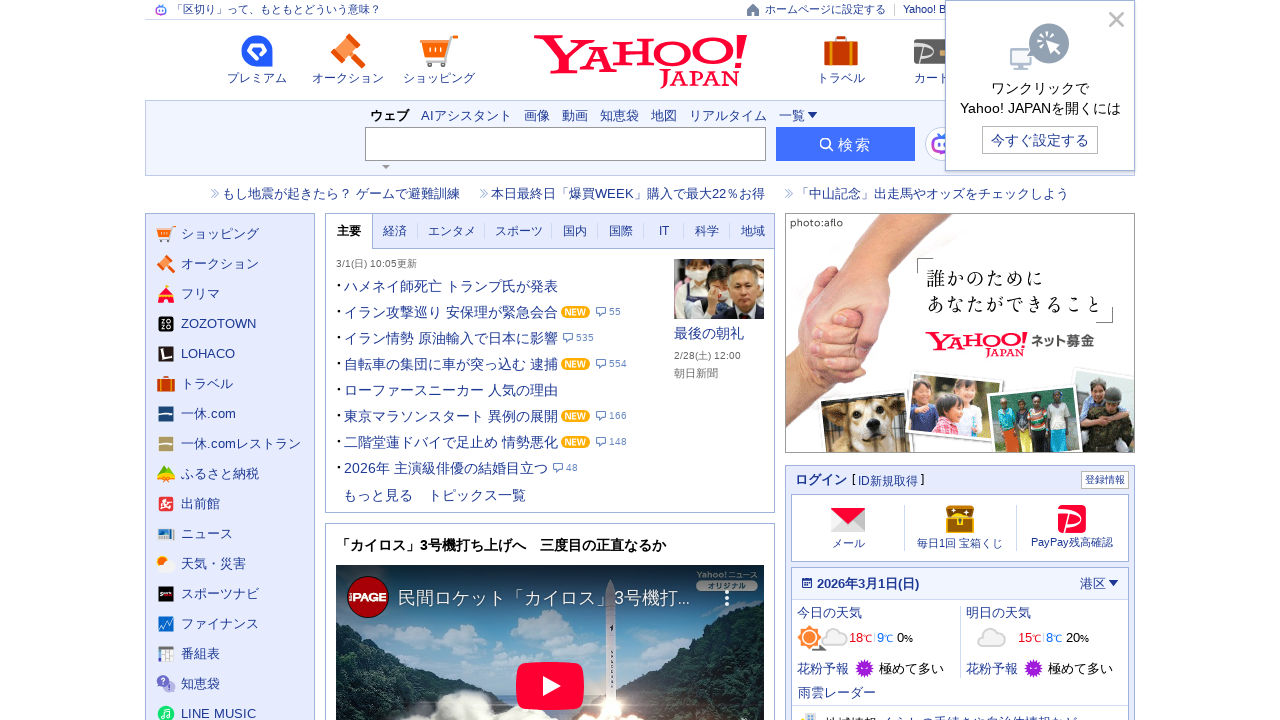

Waited for page to reach domcontentloaded state
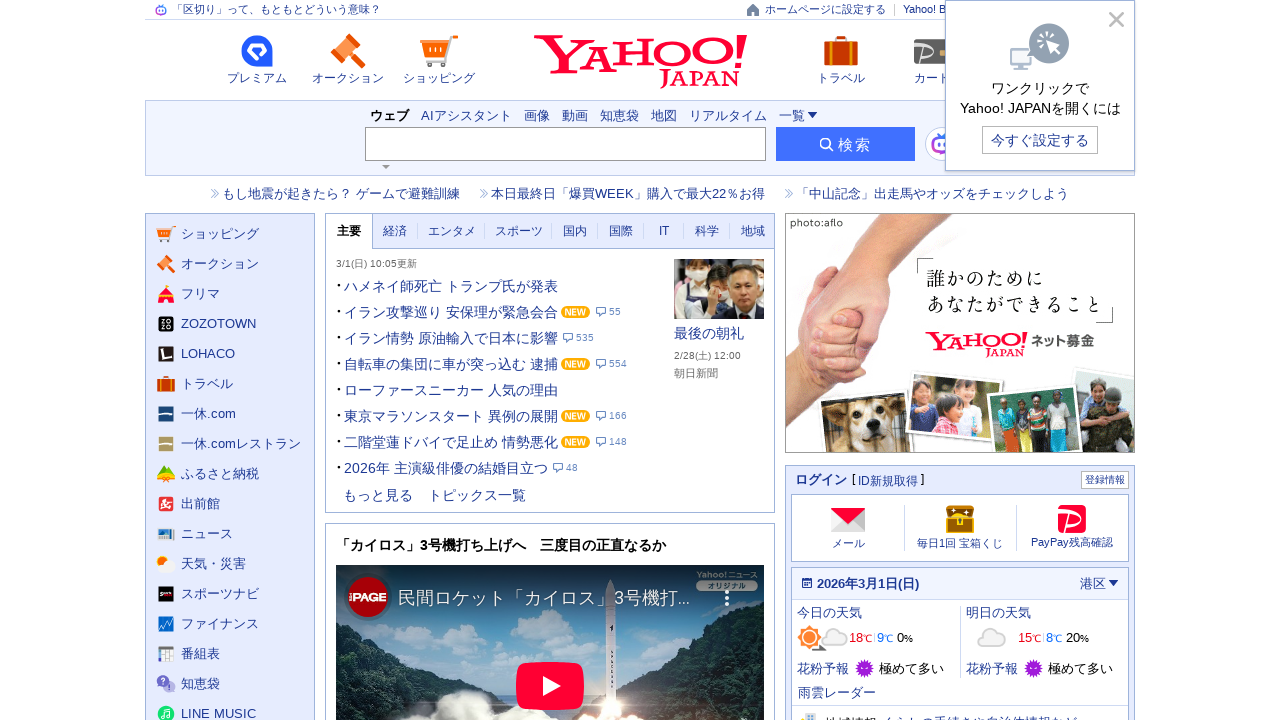

Retrieved page title: 'Yahoo! JAPAN'
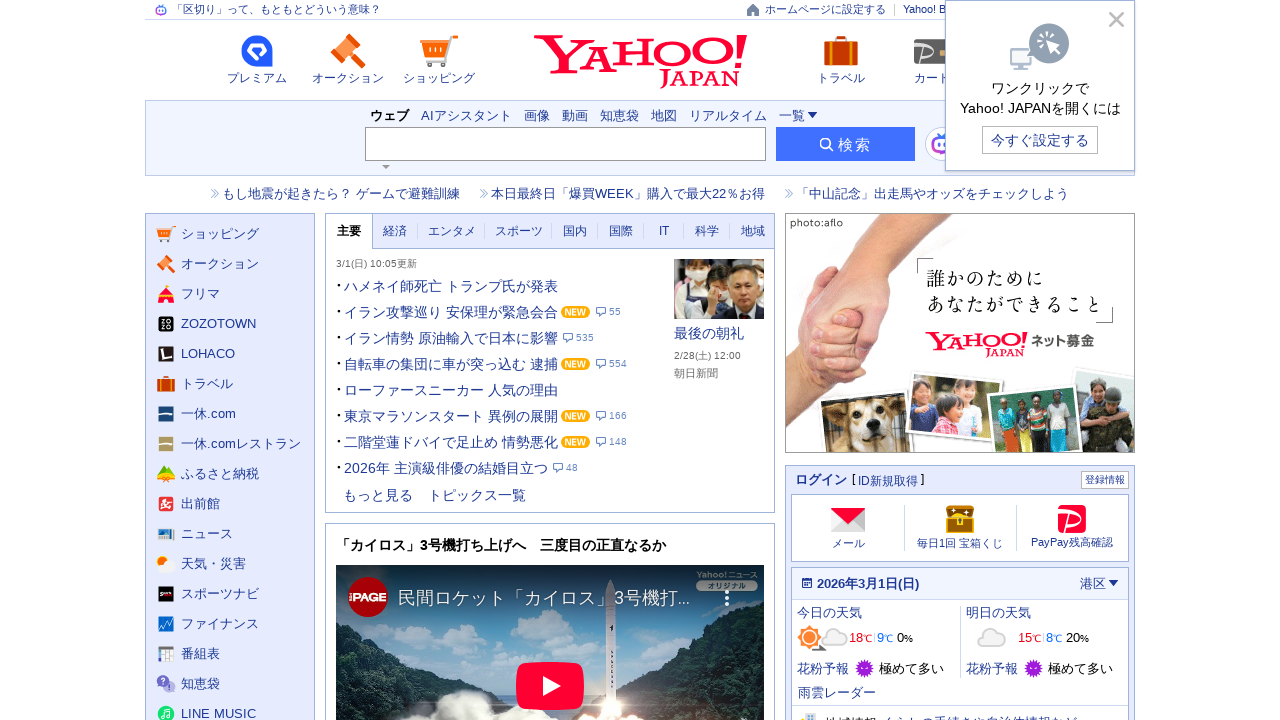

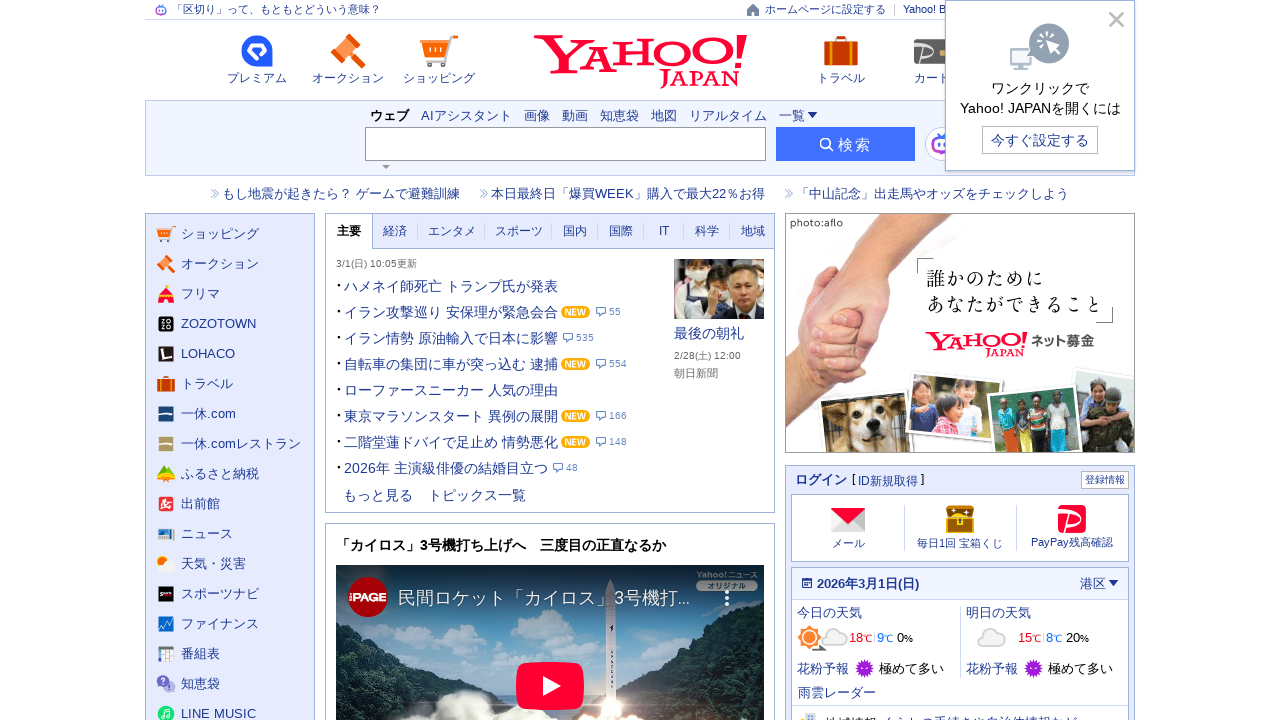